Tests drag and drop functionality by dragging an element and dropping it onto a target area within an iframe

Starting URL: https://jqueryui.com/droppable/

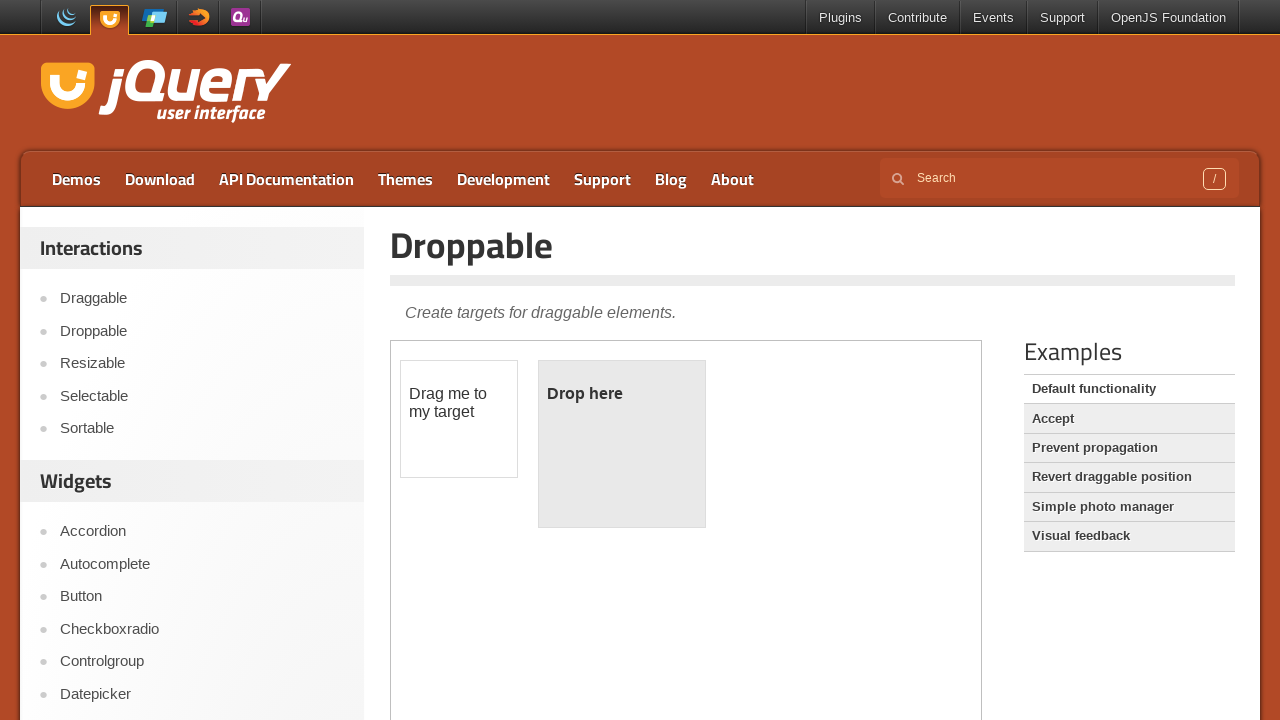

Located the iframe containing the drag and drop demo
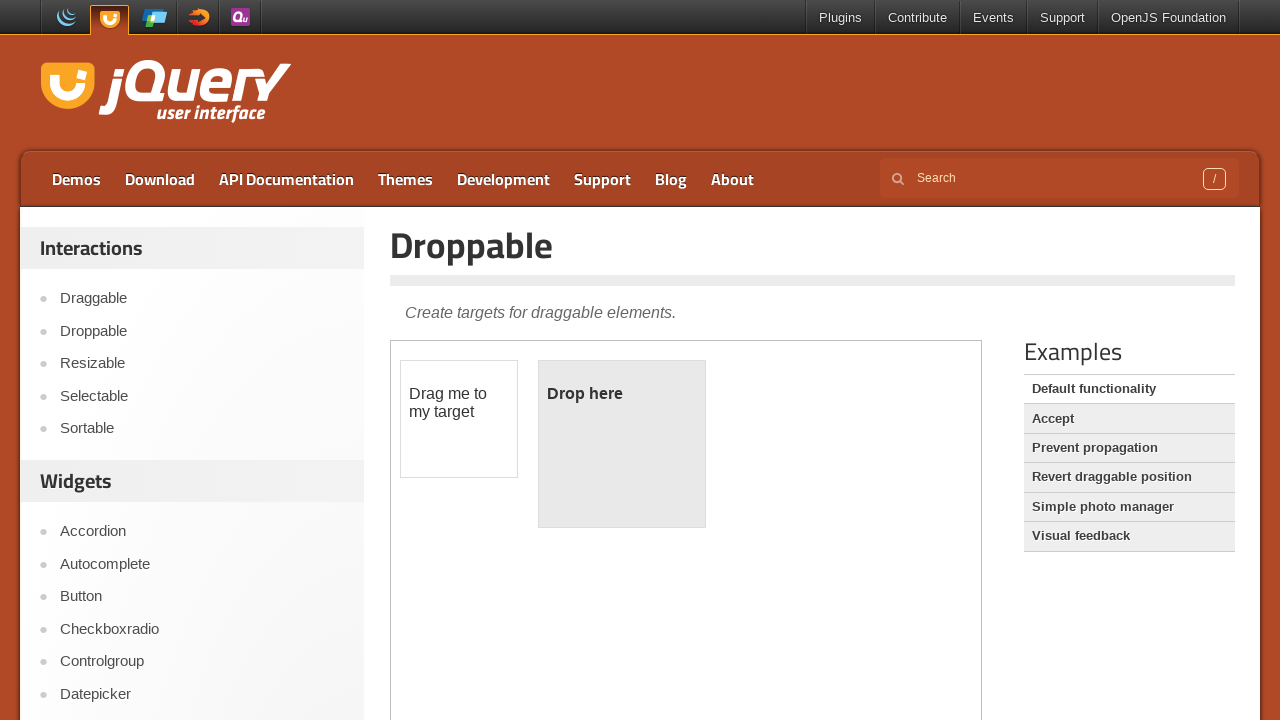

Located the draggable element
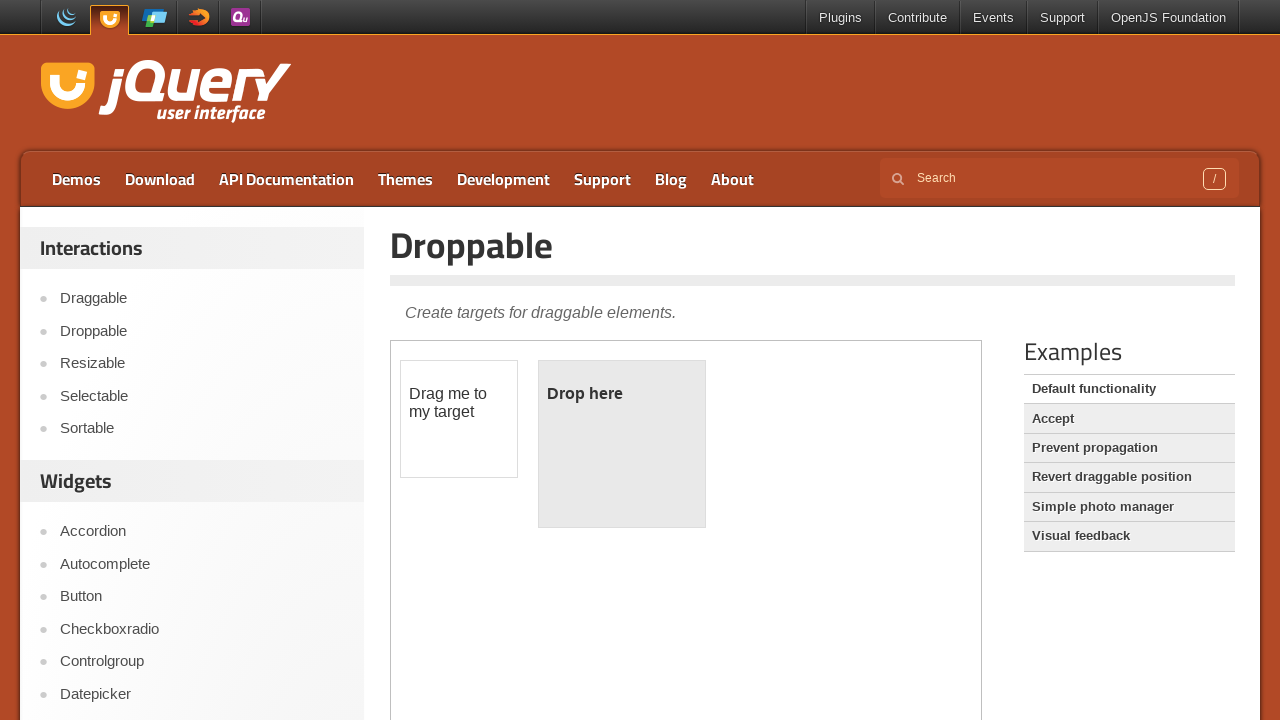

Located the droppable target area
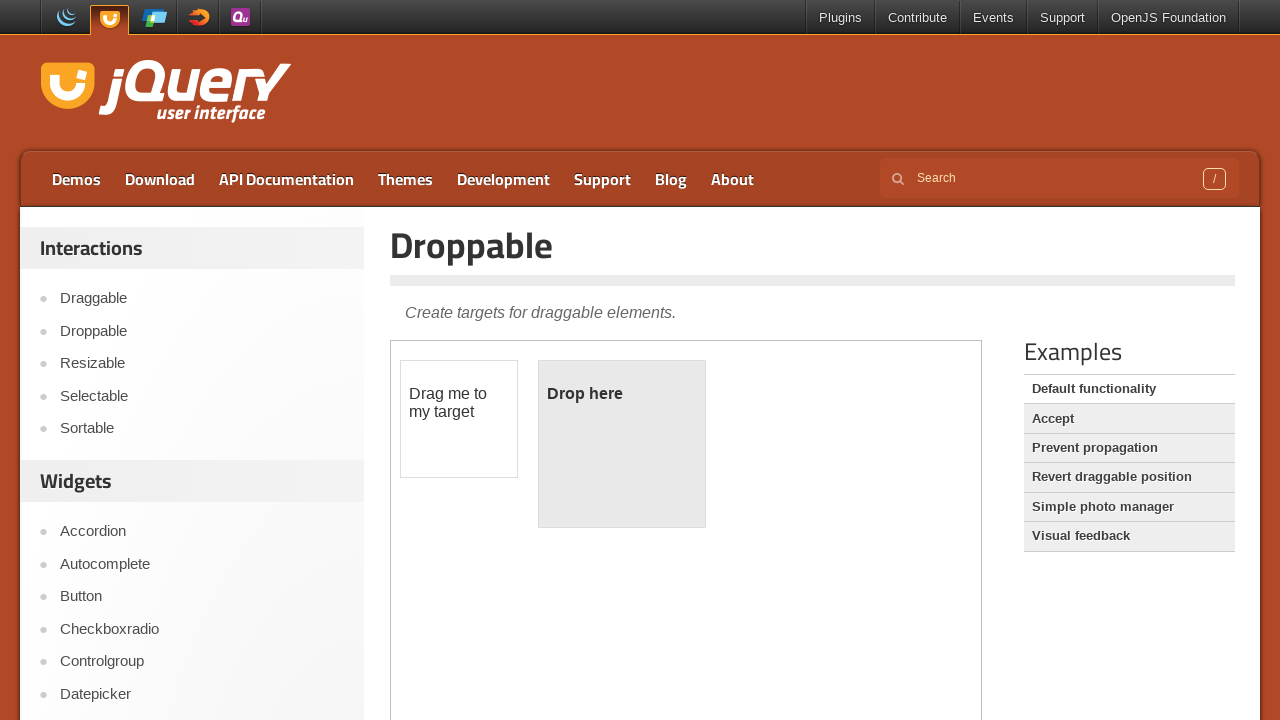

Dragged the draggable element and dropped it onto the droppable target at (622, 444)
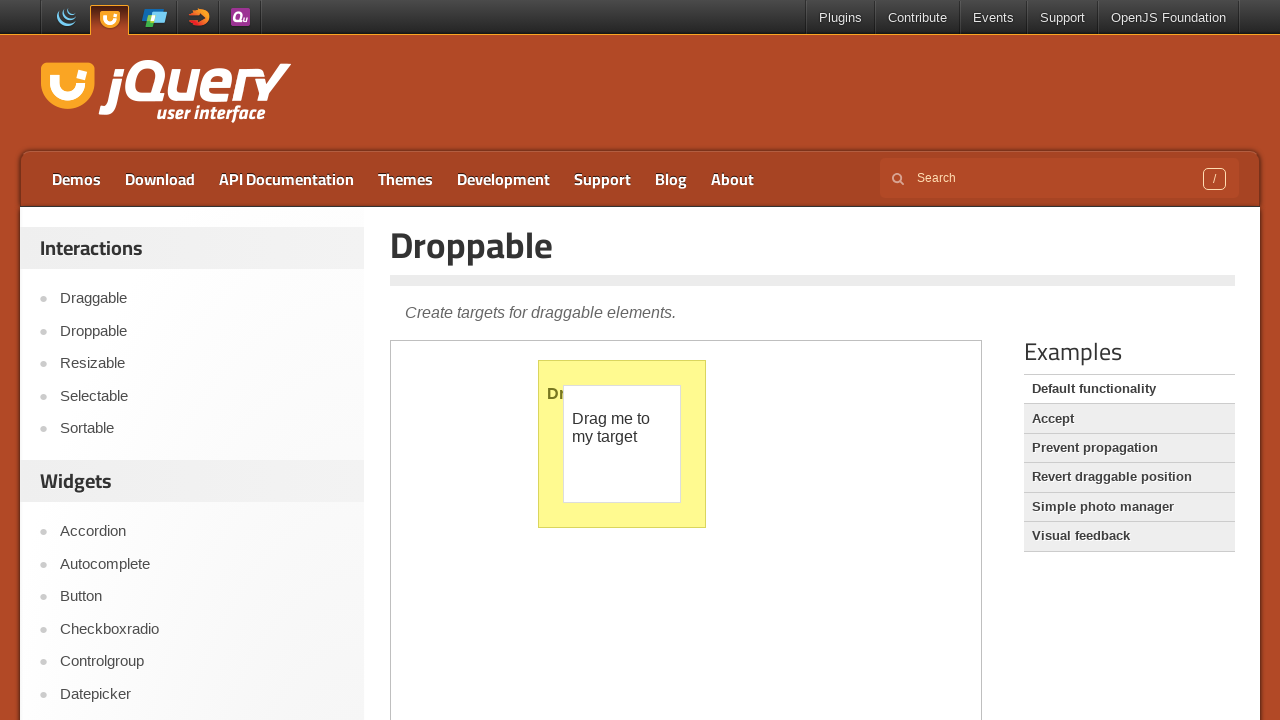

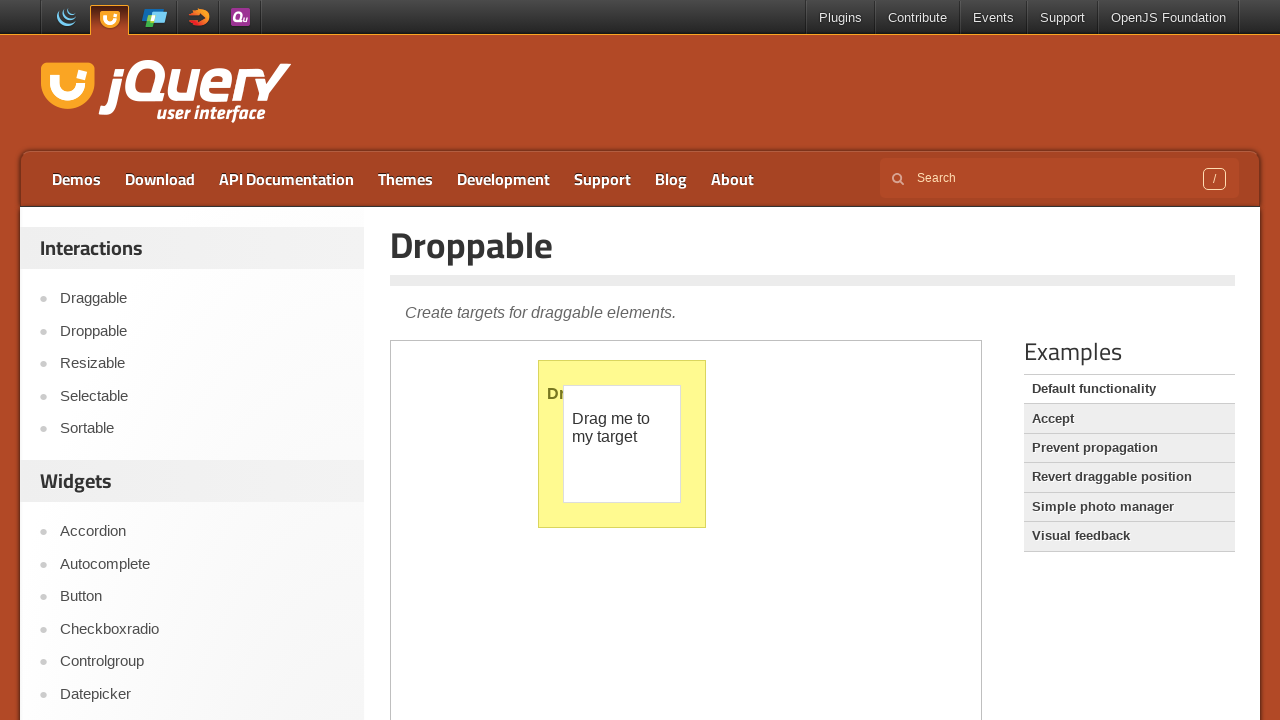